Tests window handling functionality by opening a new window, verifying its content, then switching back to the parent window

Starting URL: https://the-internet.herokuapp.com/windows

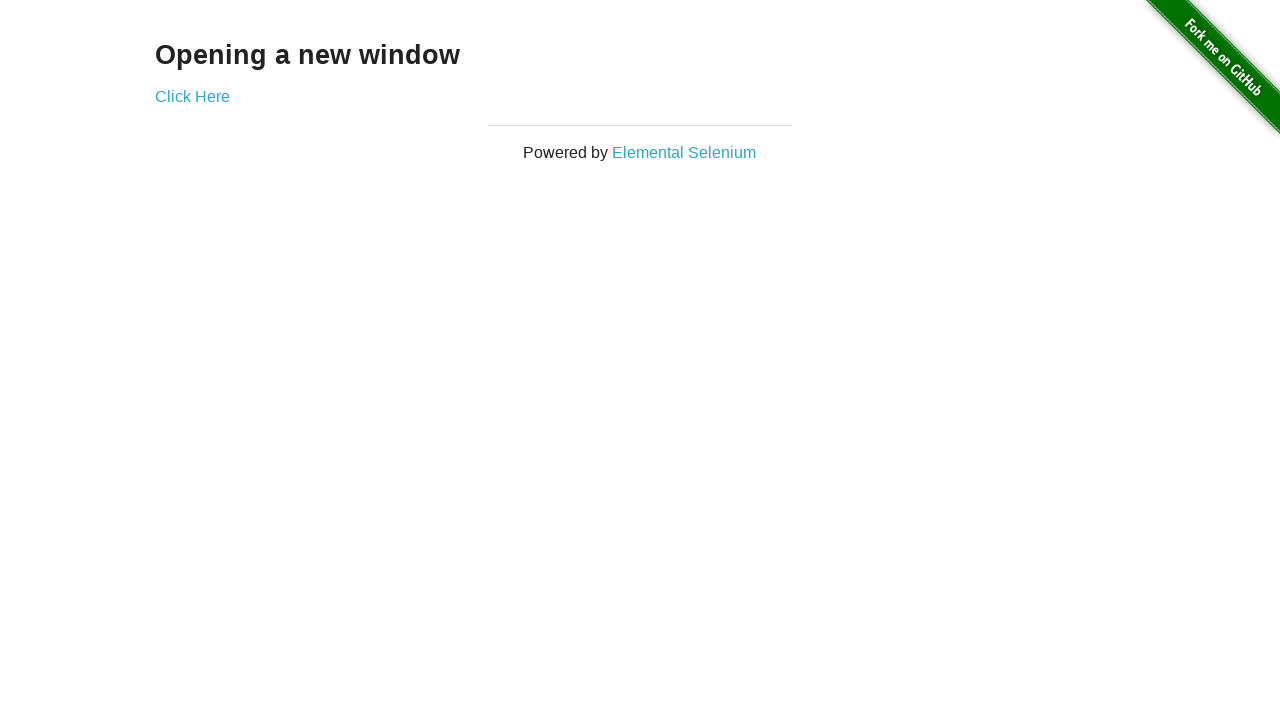

Clicked link to open new window and captured popup at (192, 96) on a[href='/windows/new']
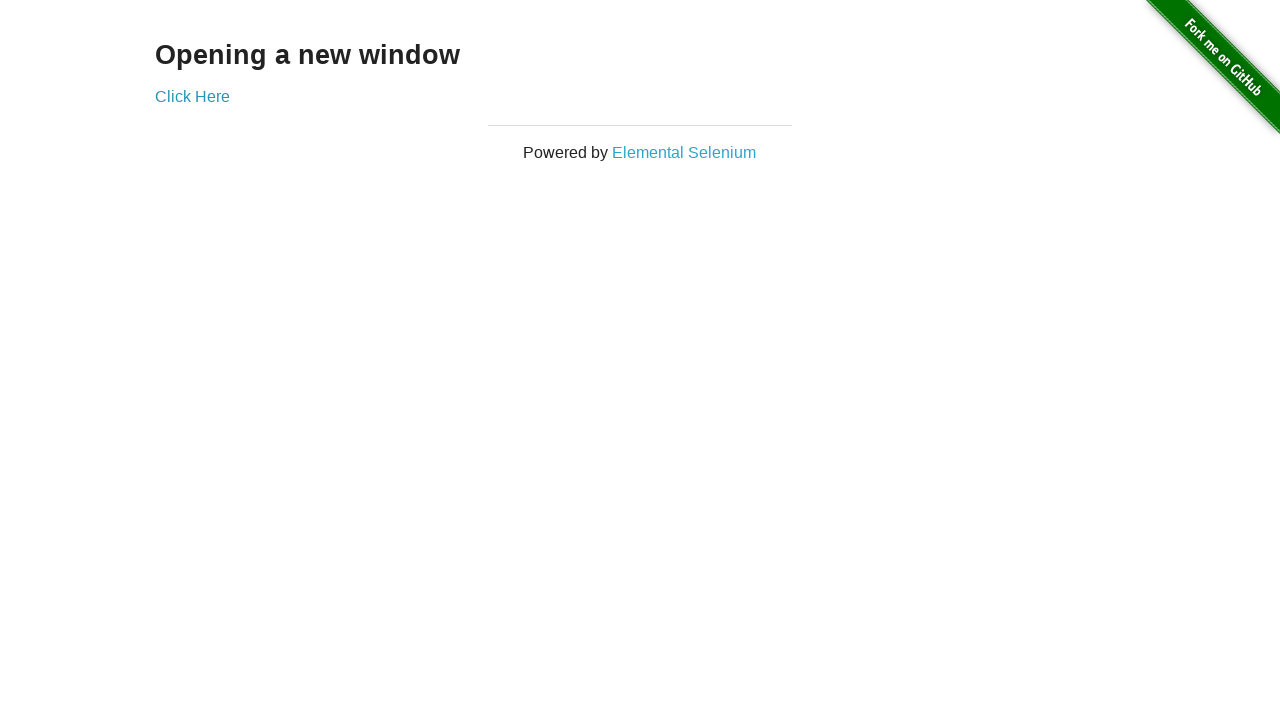

Retrieved new window/tab reference from popup
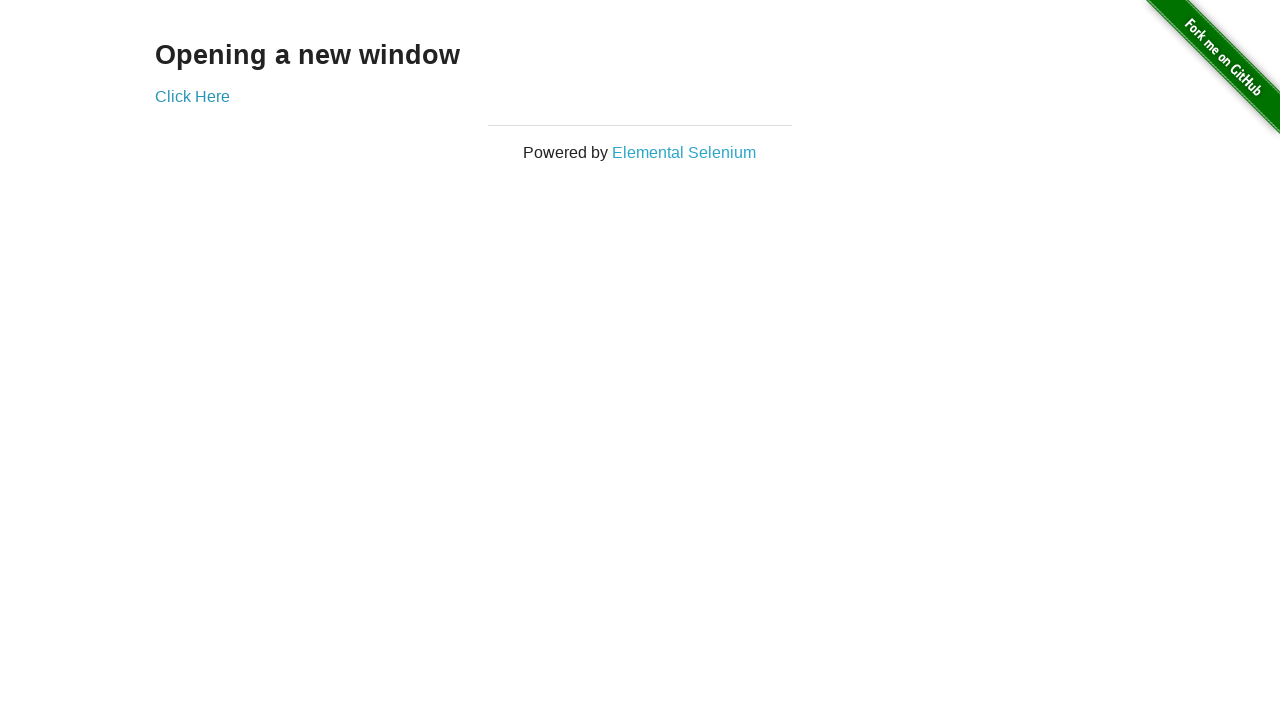

Verified new window content displays 'New Window' heading
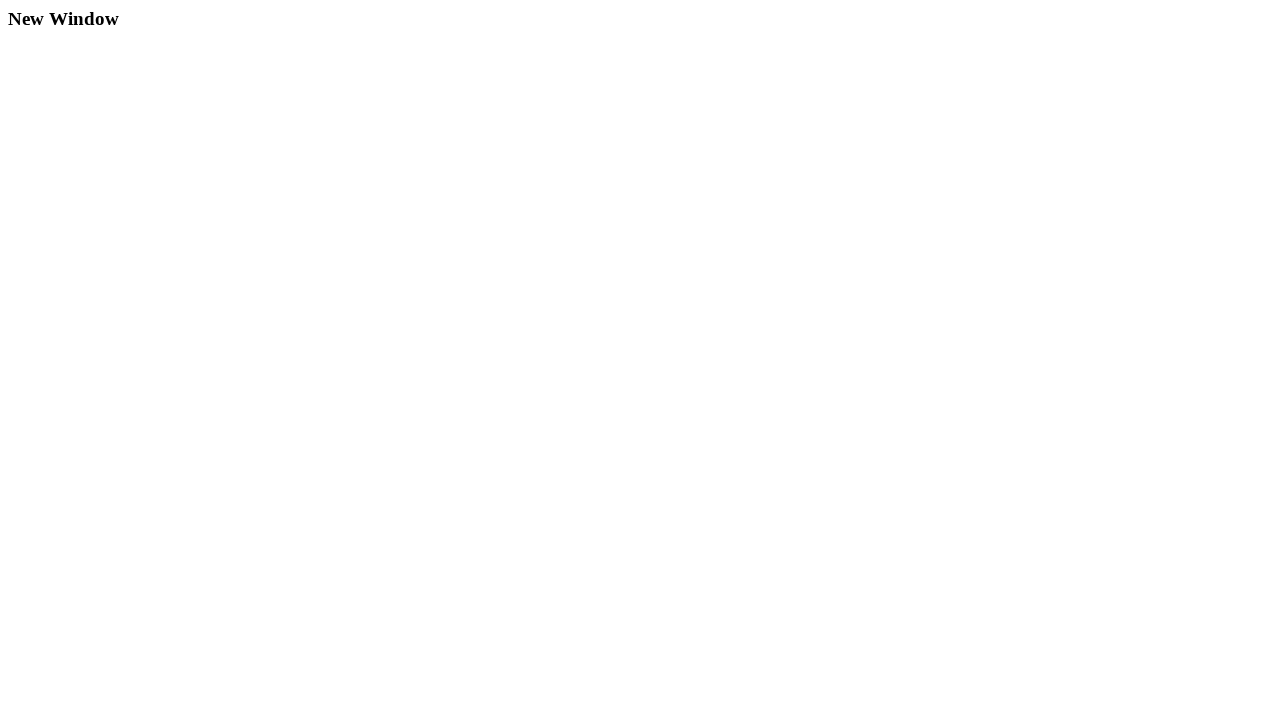

Closed the new window/tab
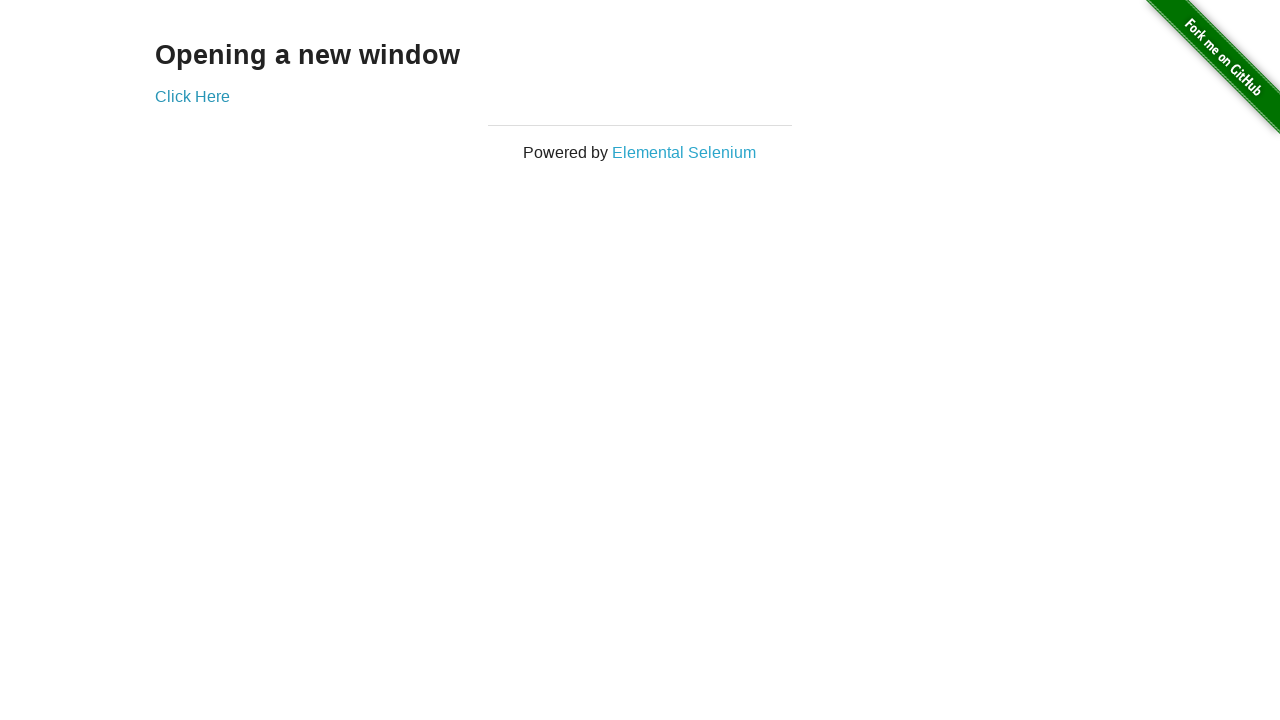

Verified parent window content displays 'Opening a new window' heading
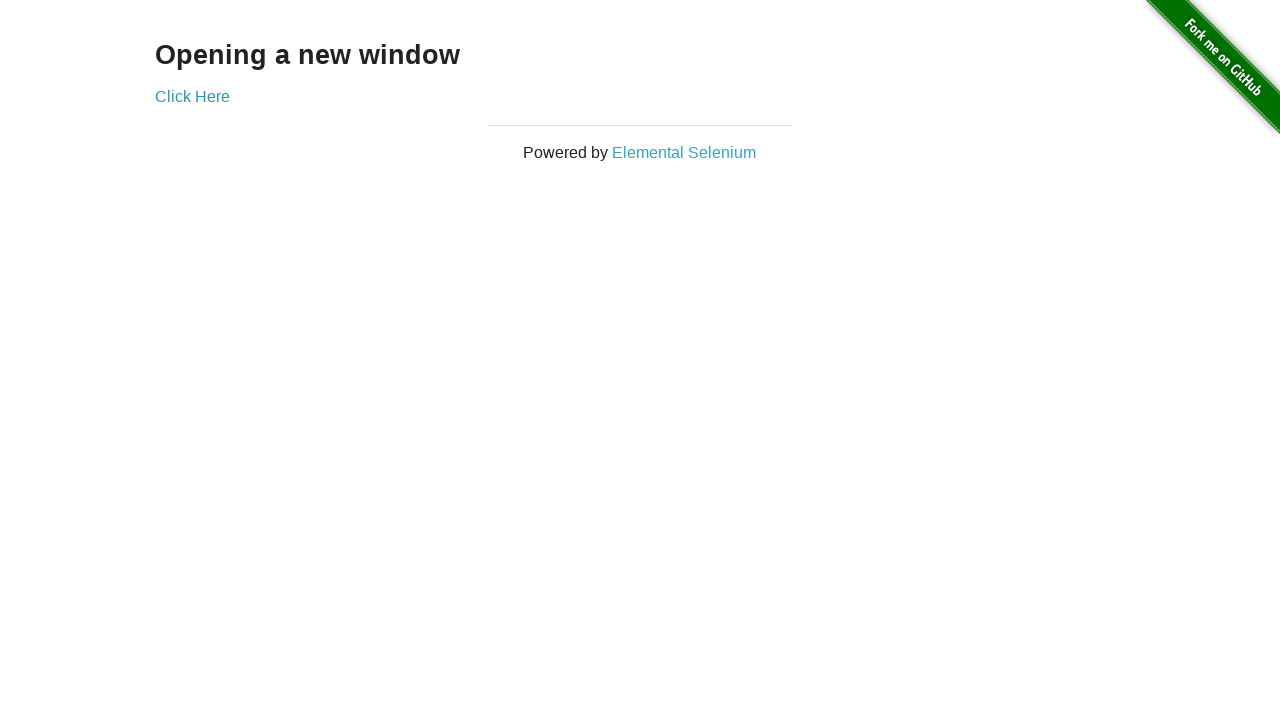

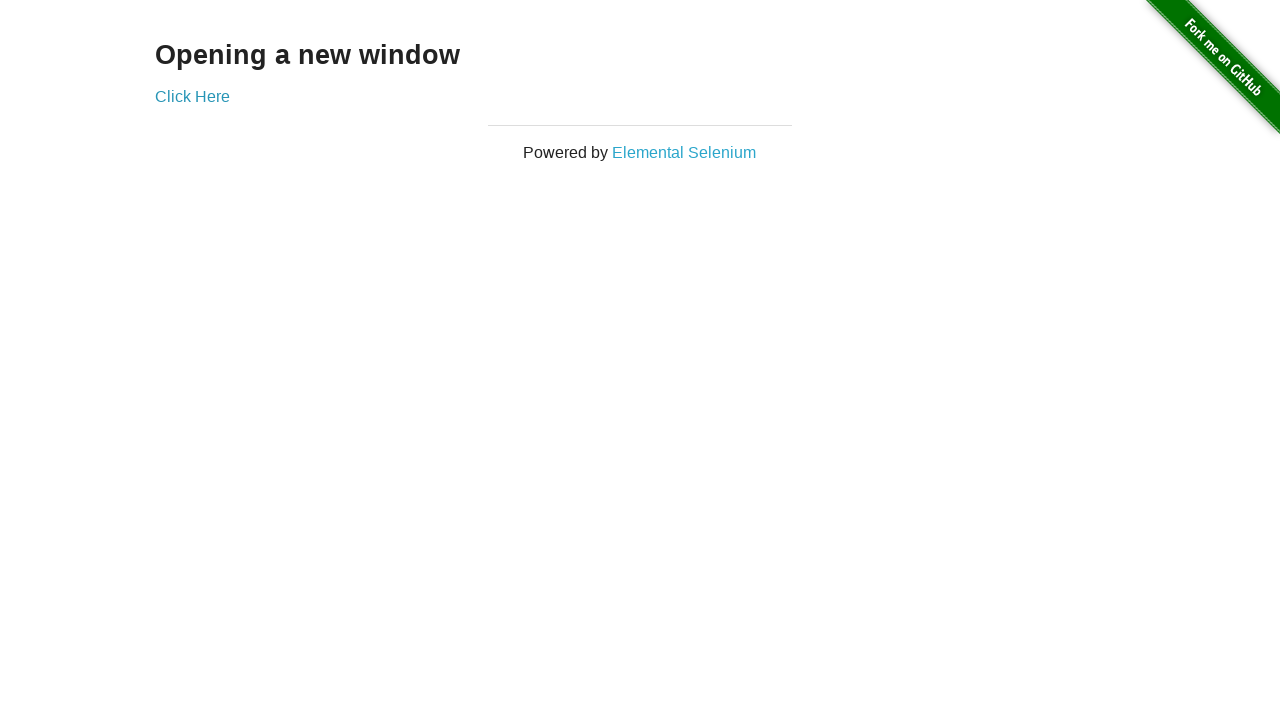